Tests the email alert subscription flow by clicking Get emails, selecting a topic, and continuing to the frequency selection page

Starting URL: https://www.gov.uk/search/research-and-statistics

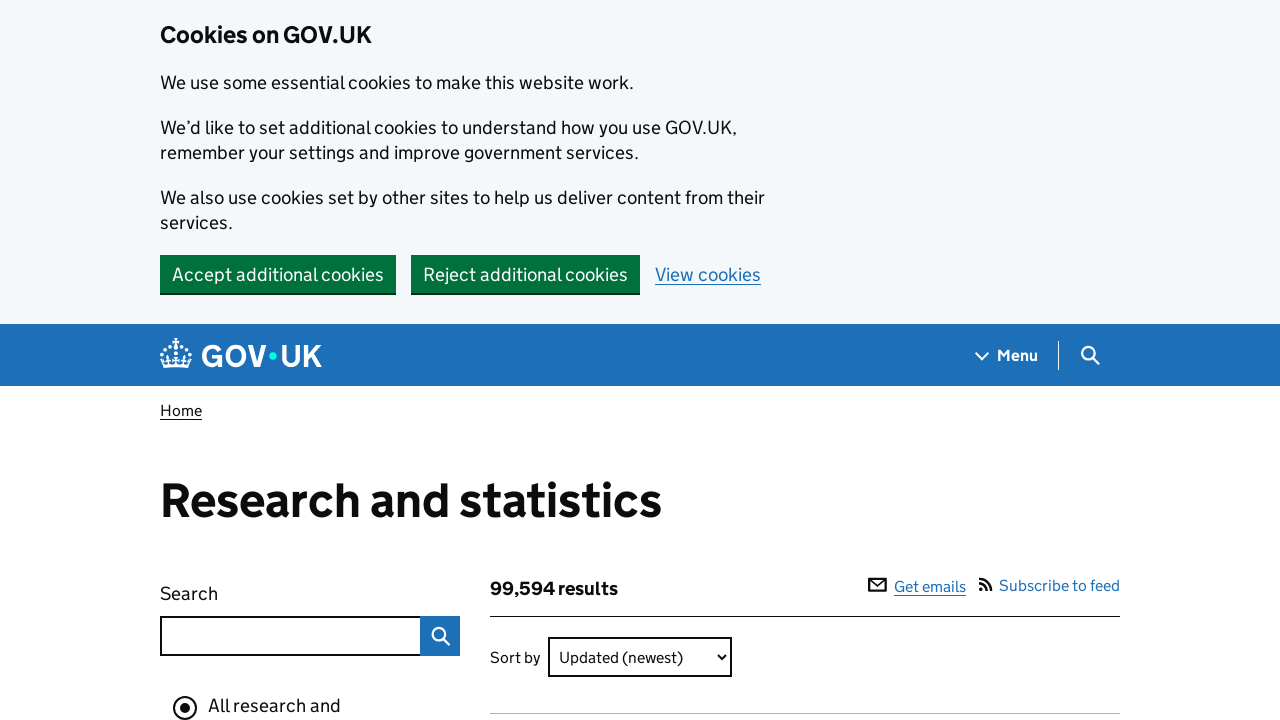

Clicked 'Get emails' link to start email alert subscription flow at (917, 586) on internal:role=link[name="Get emails"i] >> nth=0
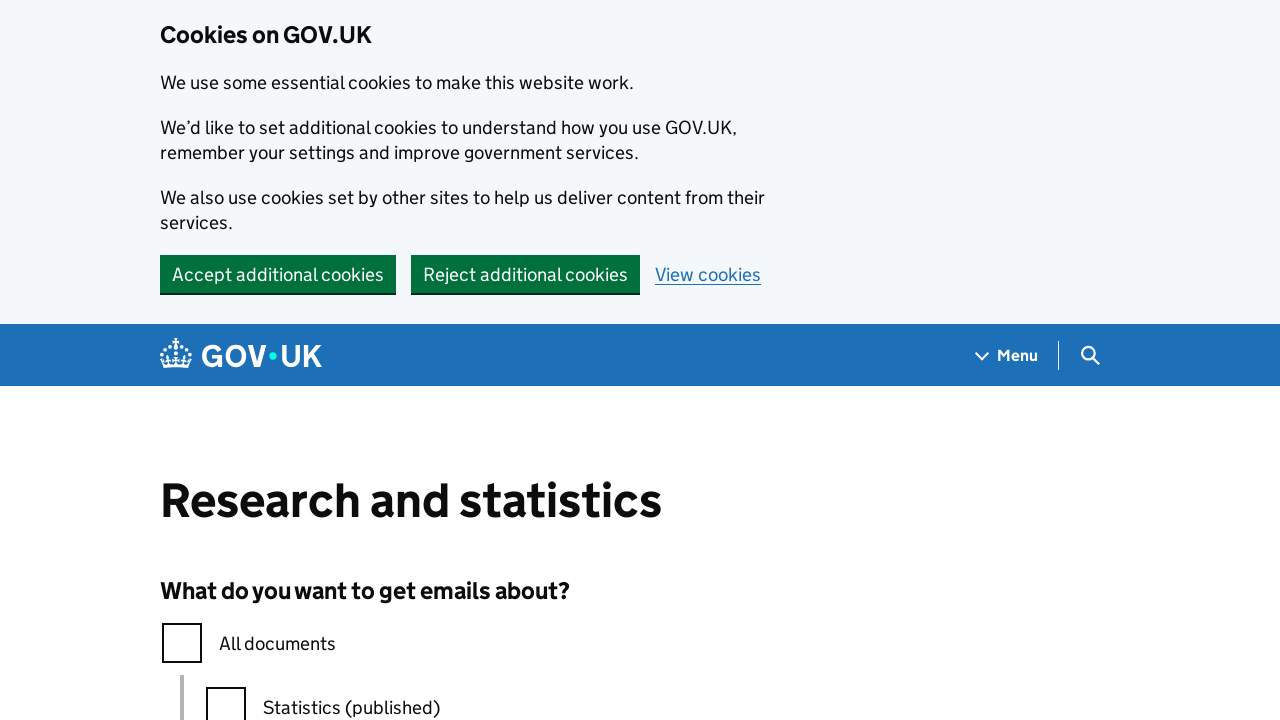

Selected 'Statistics (published)' topic checkbox at (352, 701) on internal:text="Statistics (published)"i
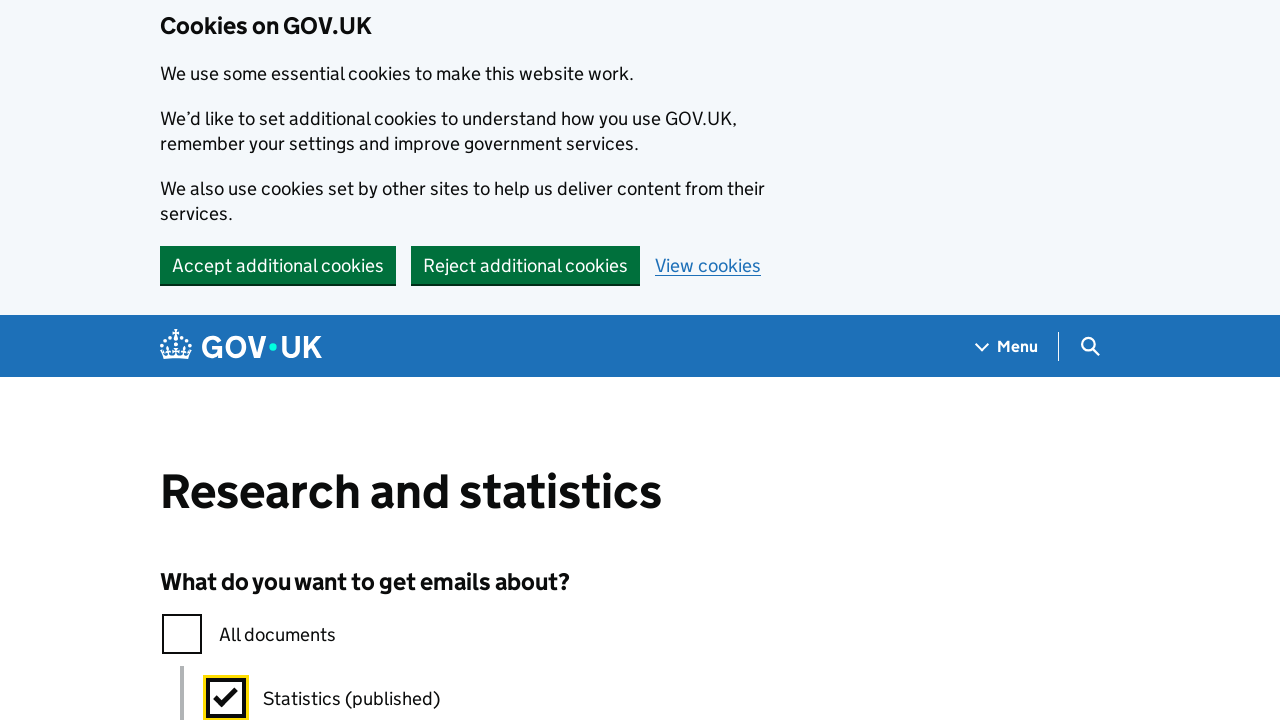

Clicked Continue button to proceed to frequency selection at (209, 360) on internal:role=button[name="Continue"i]
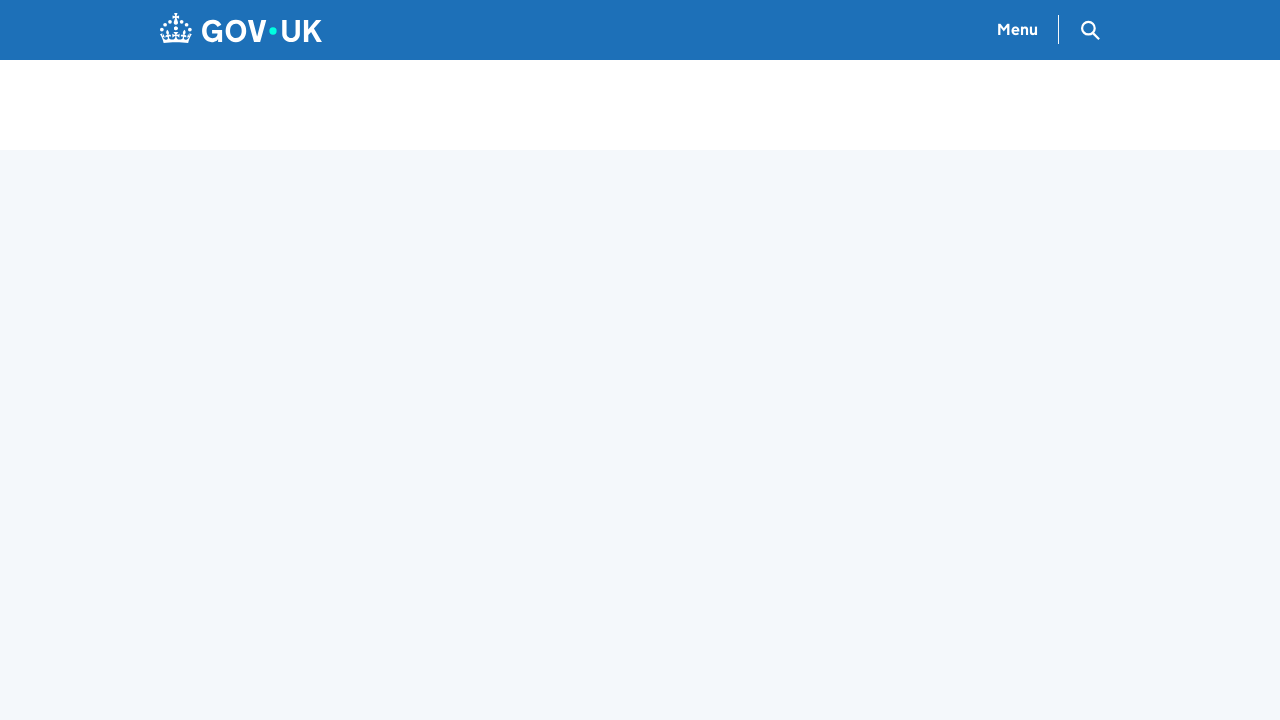

Frequency selection page loaded successfully
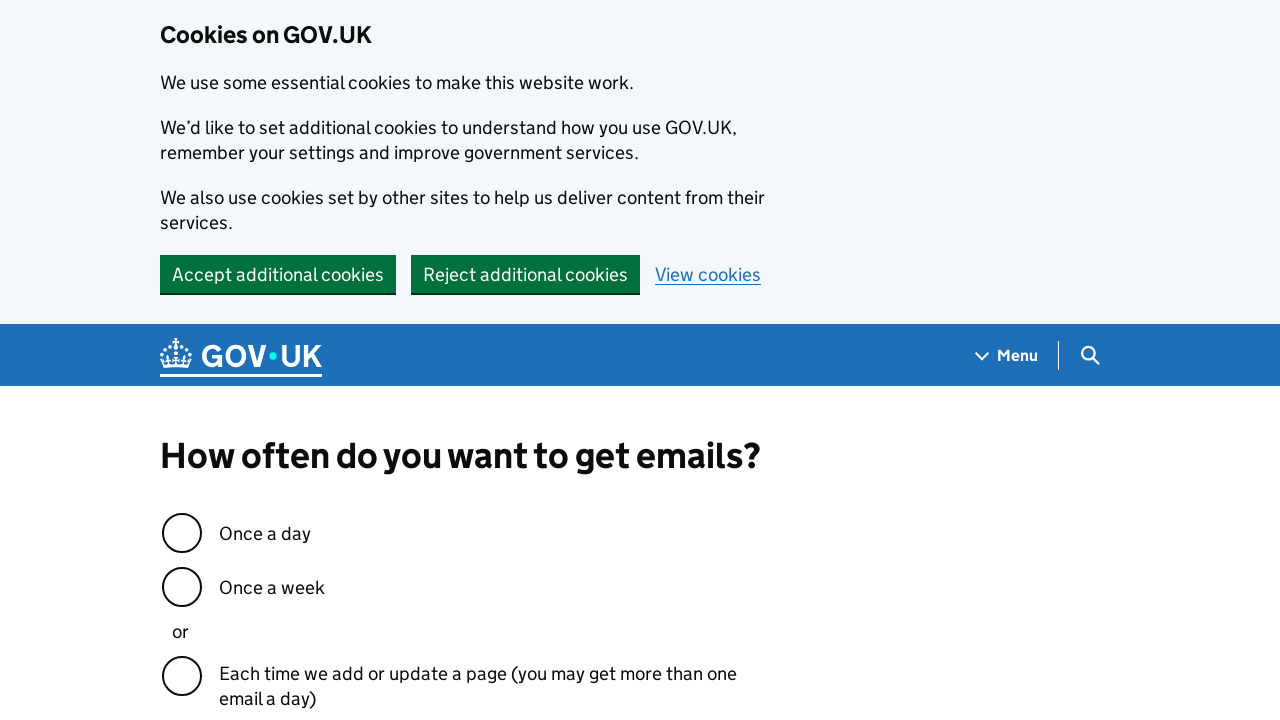

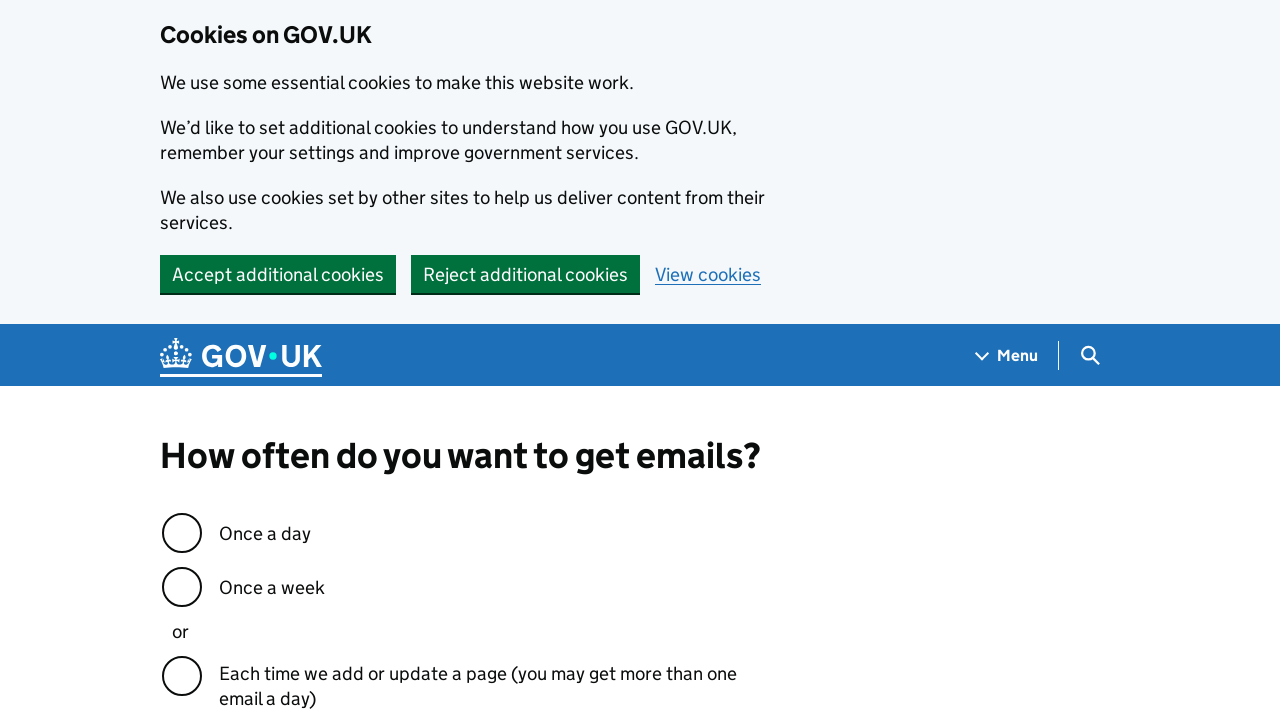